Navigates to Browse Languages section and verifies that the table headers (Language, Author, Date, Comments, Rate) are displayed.

Starting URL: http://www.99-bottles-of-beer.net/

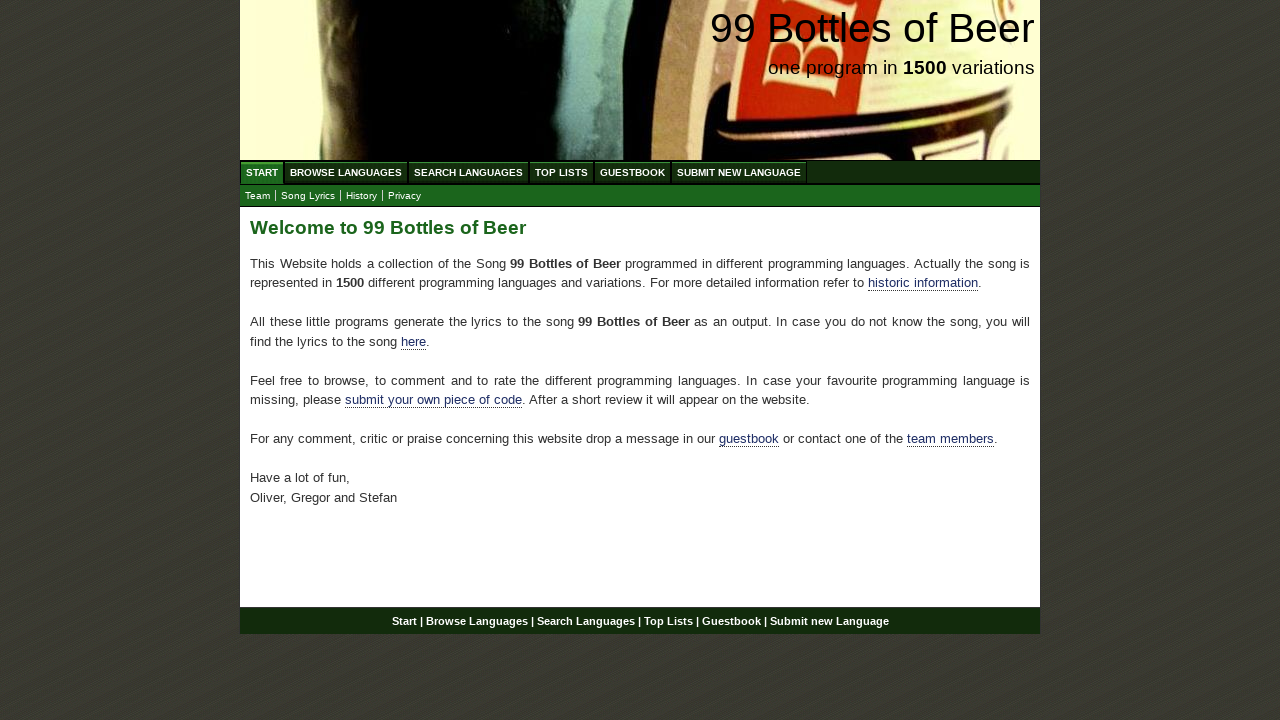

Clicked on Browse Languages link at (346, 172) on a[href='/abc.html']
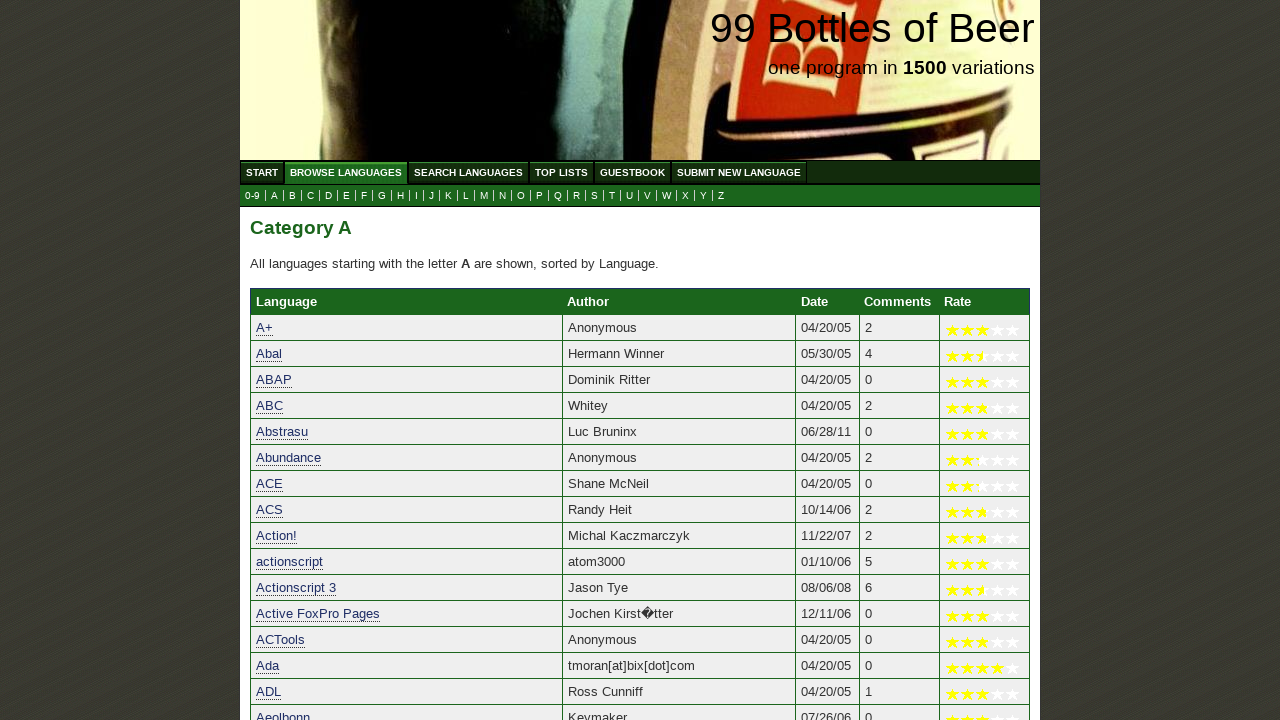

Table headers loaded in Browse Languages section
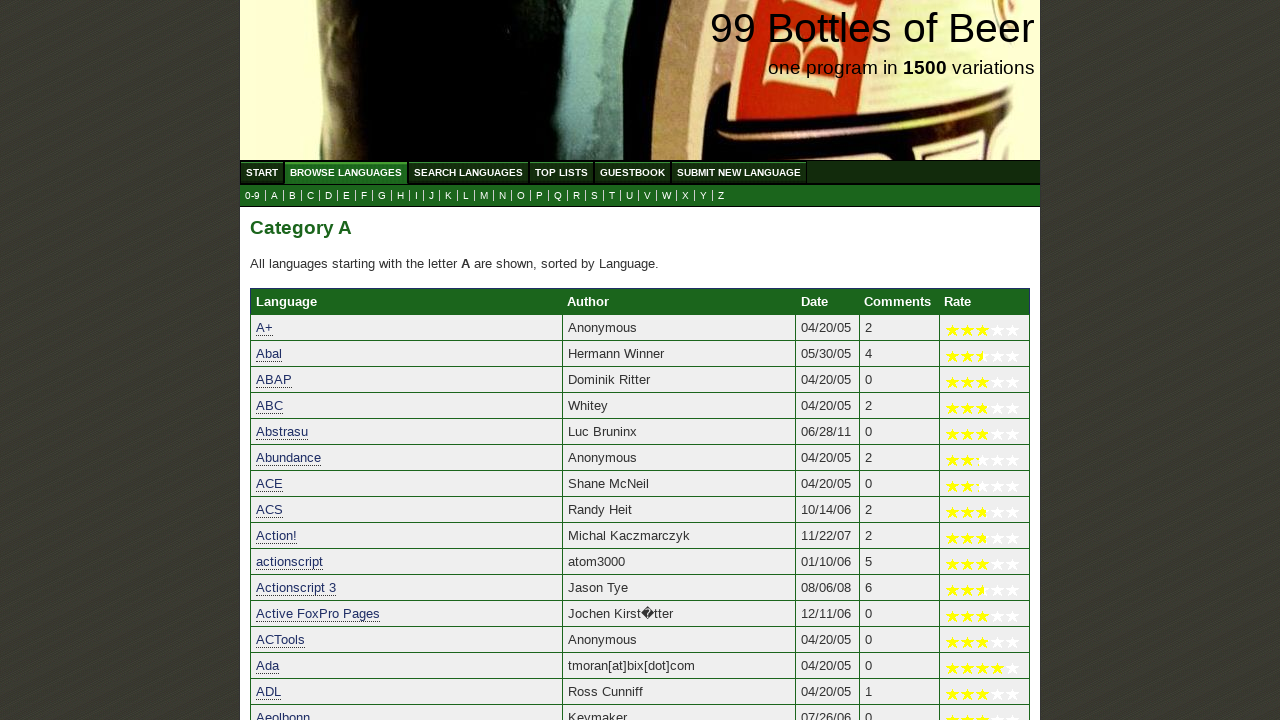

Verified 'Language' header is displayed
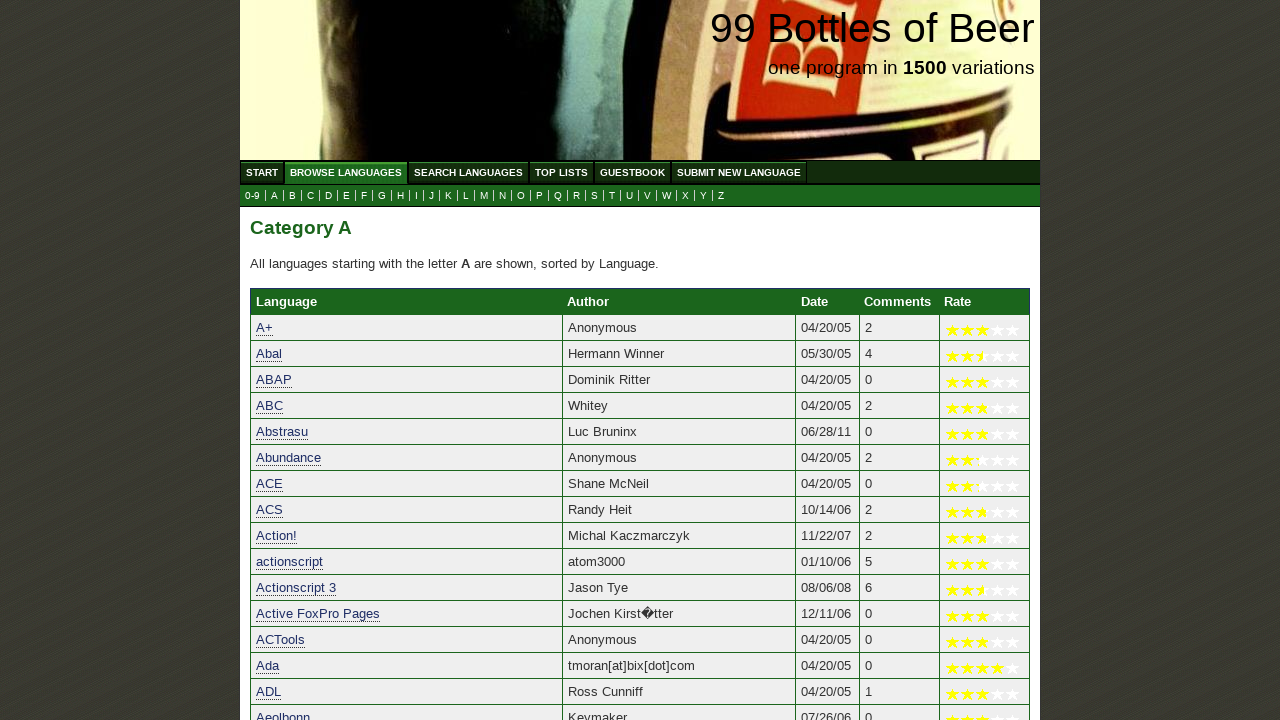

Verified 'Author' header is displayed
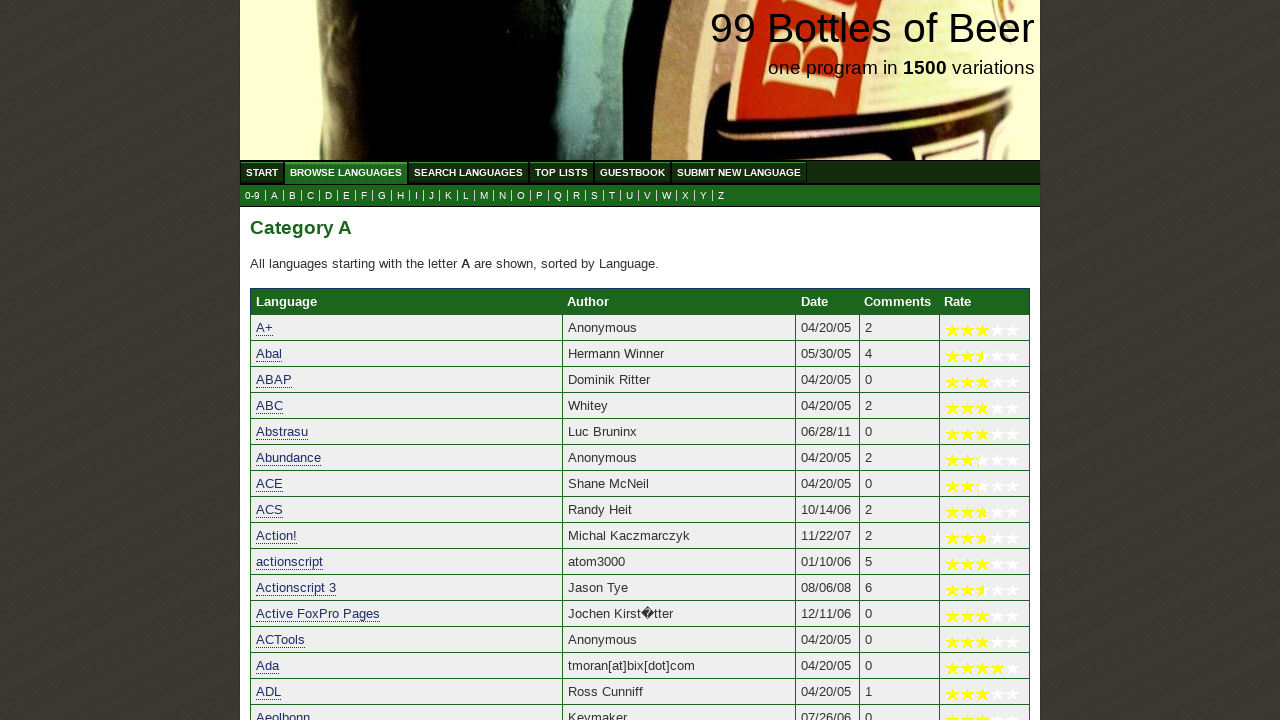

Verified 'Date' header is displayed
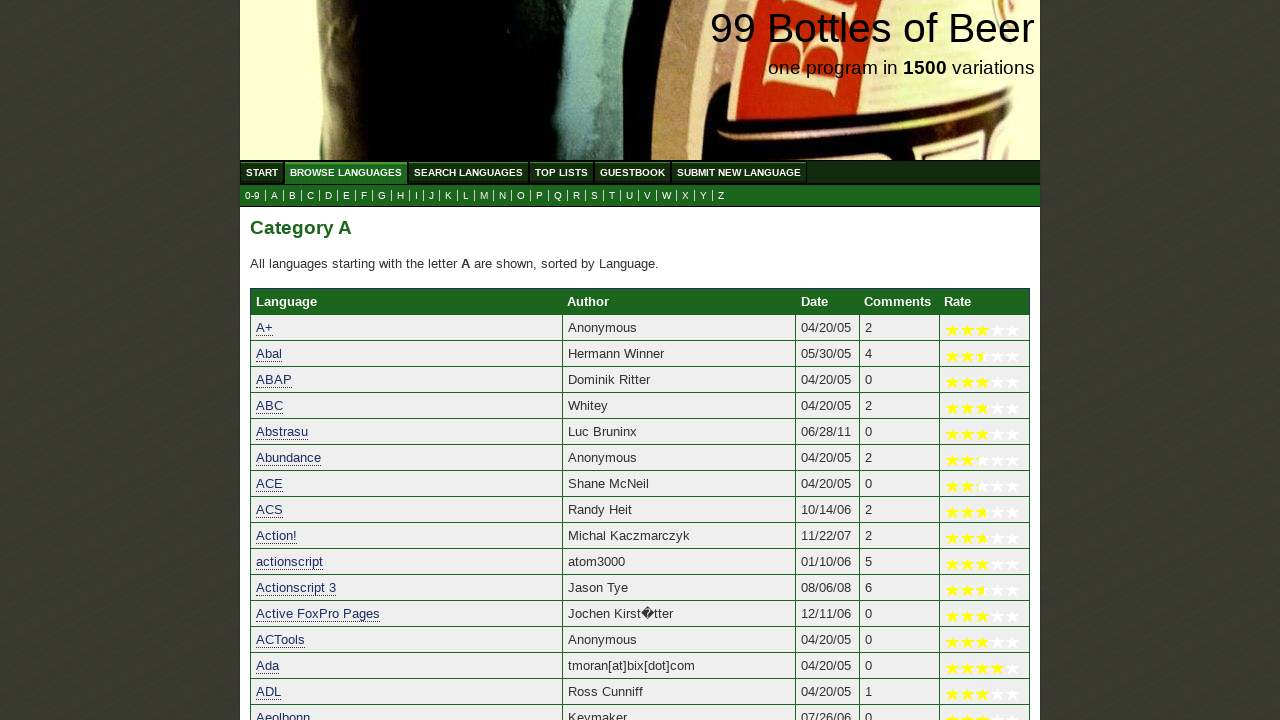

Verified 'Comments' header is displayed
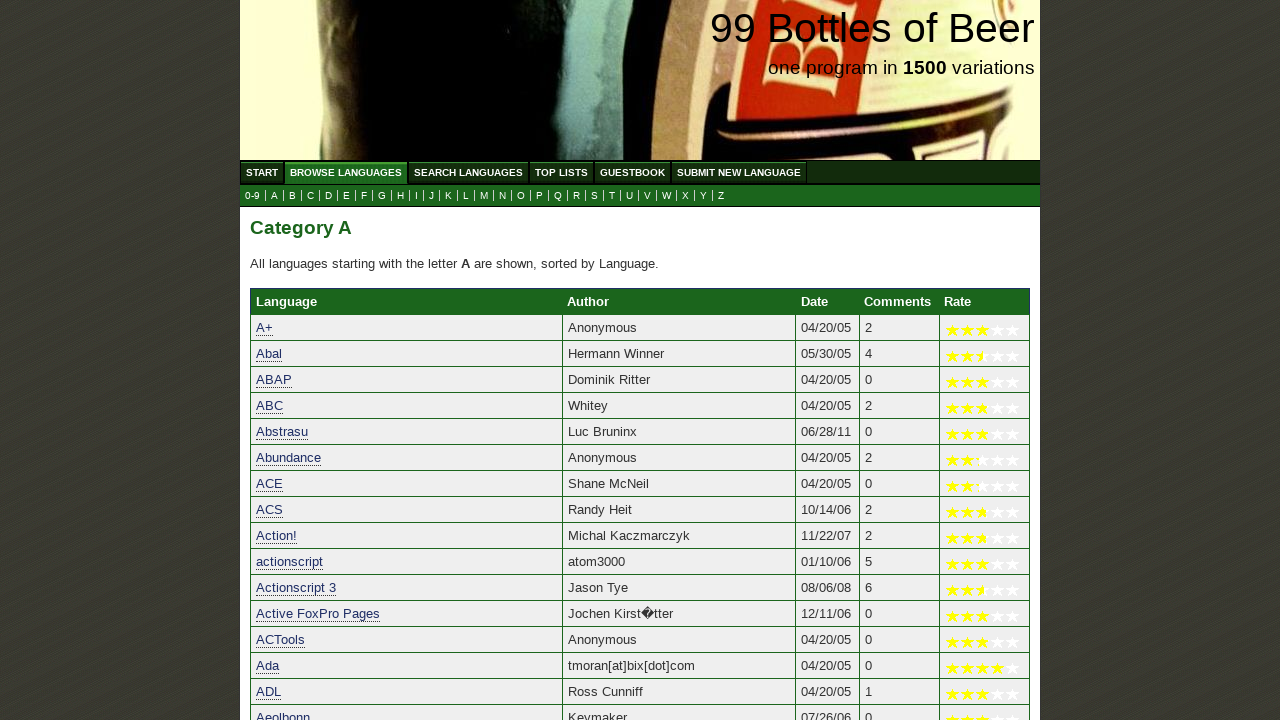

Verified 'Rate' header is displayed
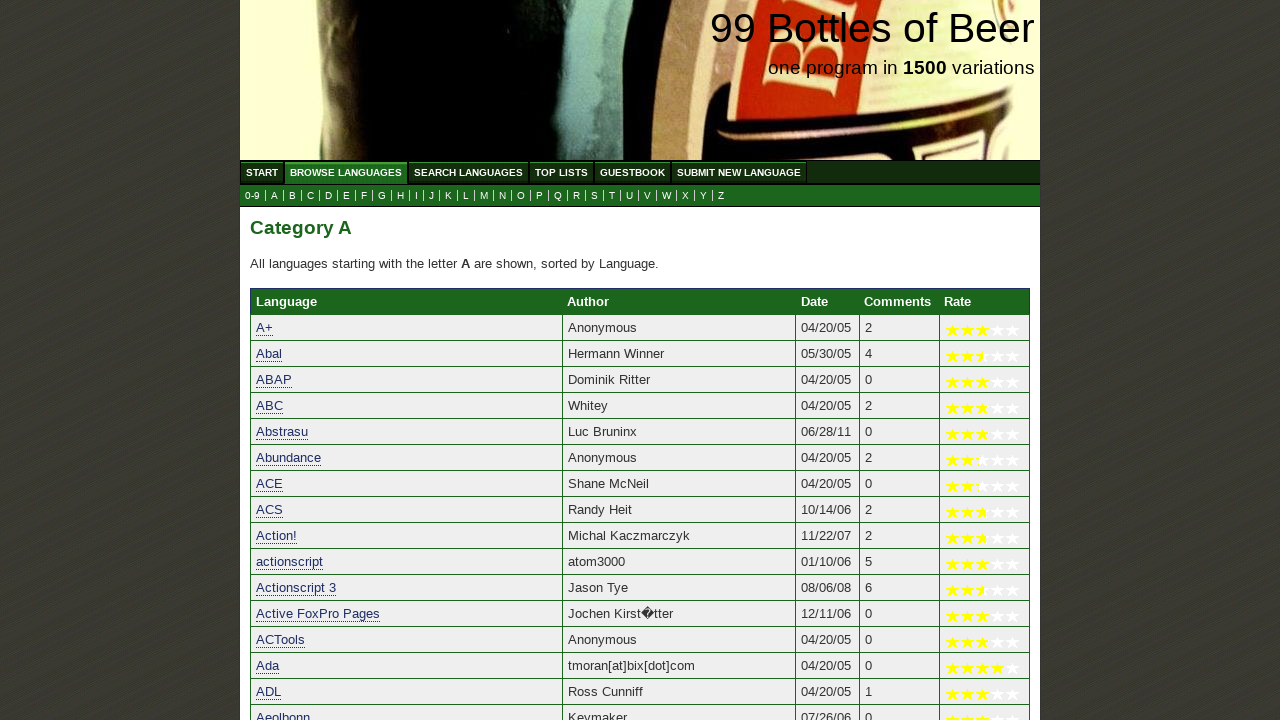

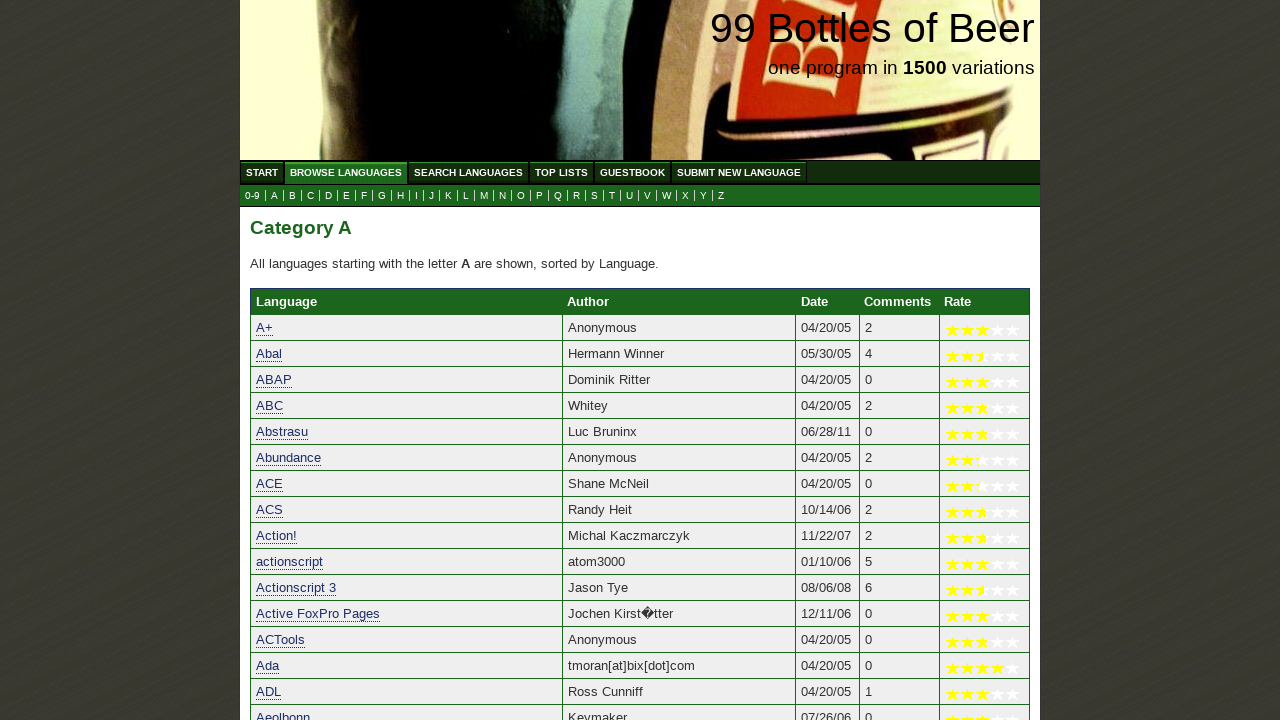